Tests filling out a Google Form with property information (address, price, link), submitting it, and then clicking to submit another response. Demonstrates form automation with multiple submissions.

Starting URL: https://docs.google.com/forms/d/e/1FAIpQLSc2Y25v8wPEvcCXg45-jiTzJvmECSMVVc6JsWbnN0SbZJ69iA/viewform?usp=header

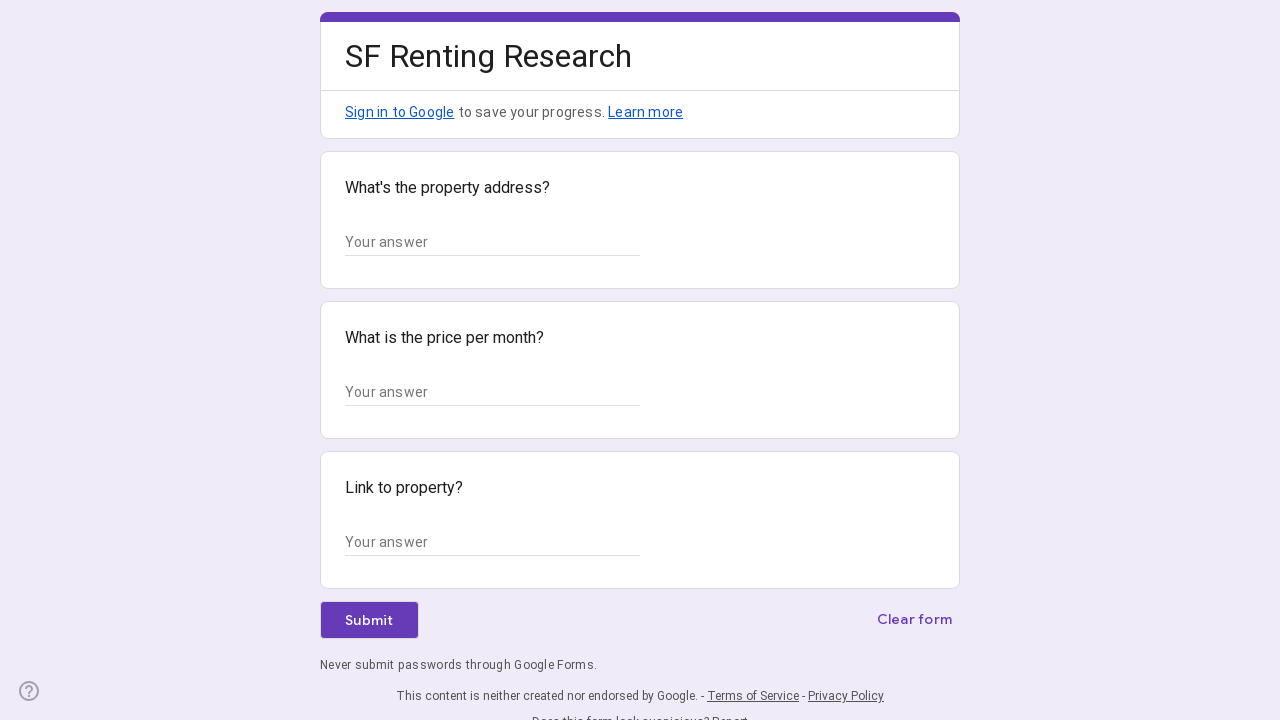

Waited for form to load - text input fields are visible
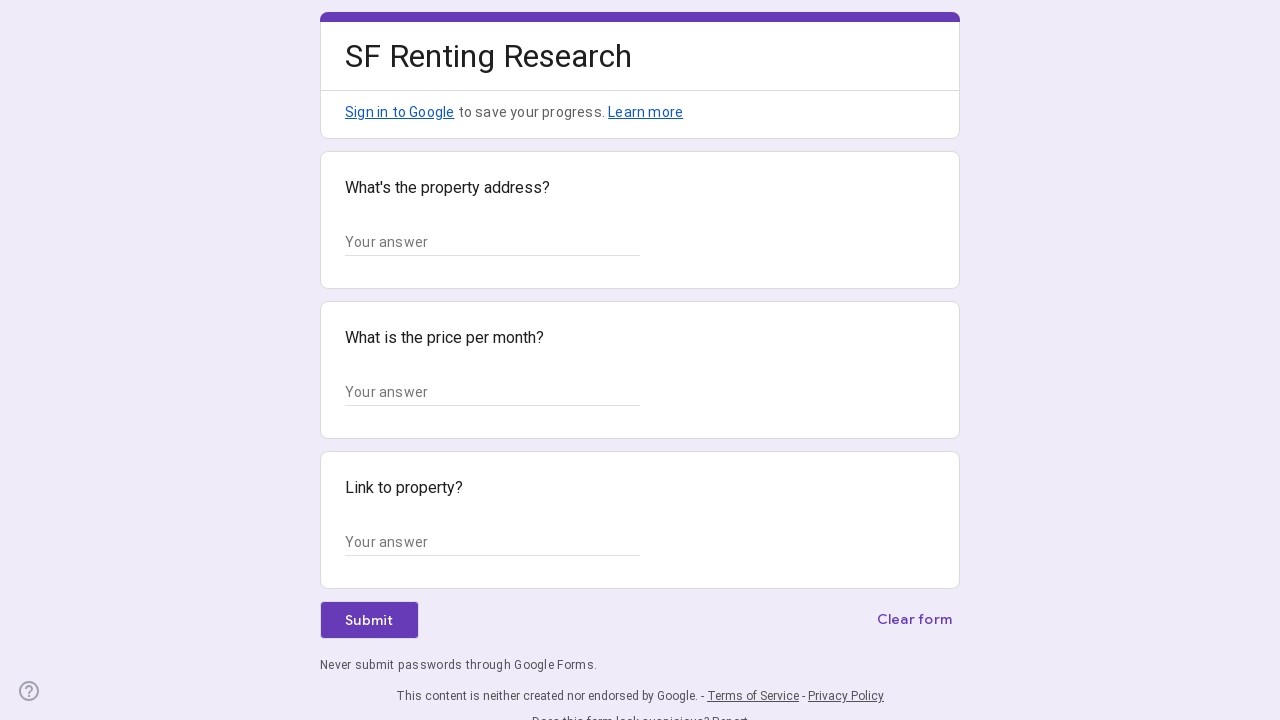

Filled address field with '123 Oak Street, Austin, TX 78701' on xpath=//input[@type="text"] >> nth=0
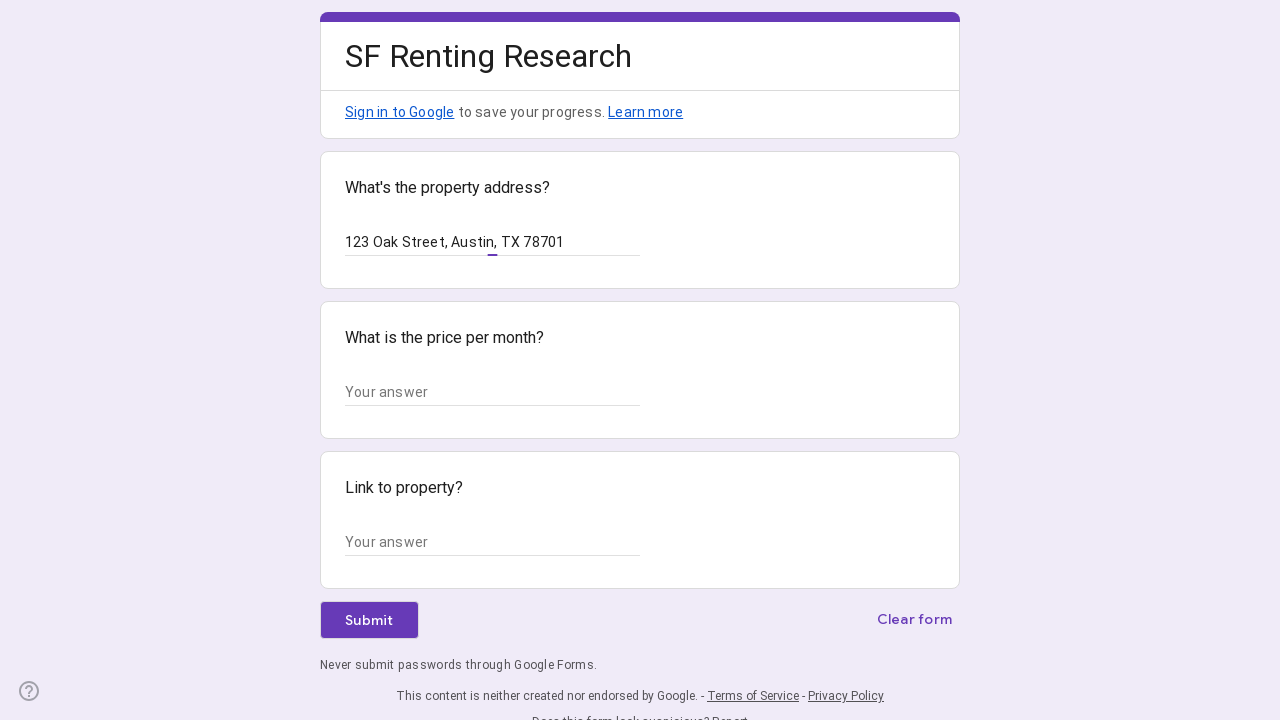

Filled price field with '$450,000' on xpath=//input[@type="text"] >> nth=1
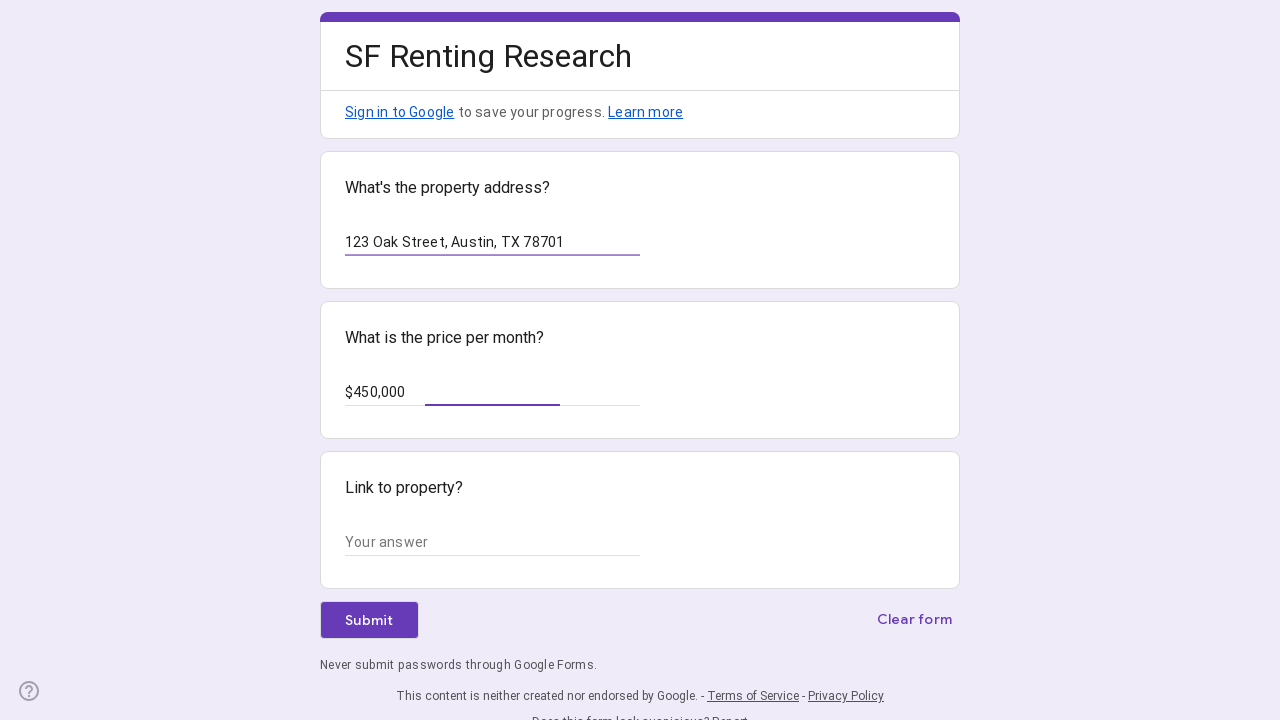

Filled link field with 'https://example.com/property/123' on xpath=//input[@type="text"] >> nth=2
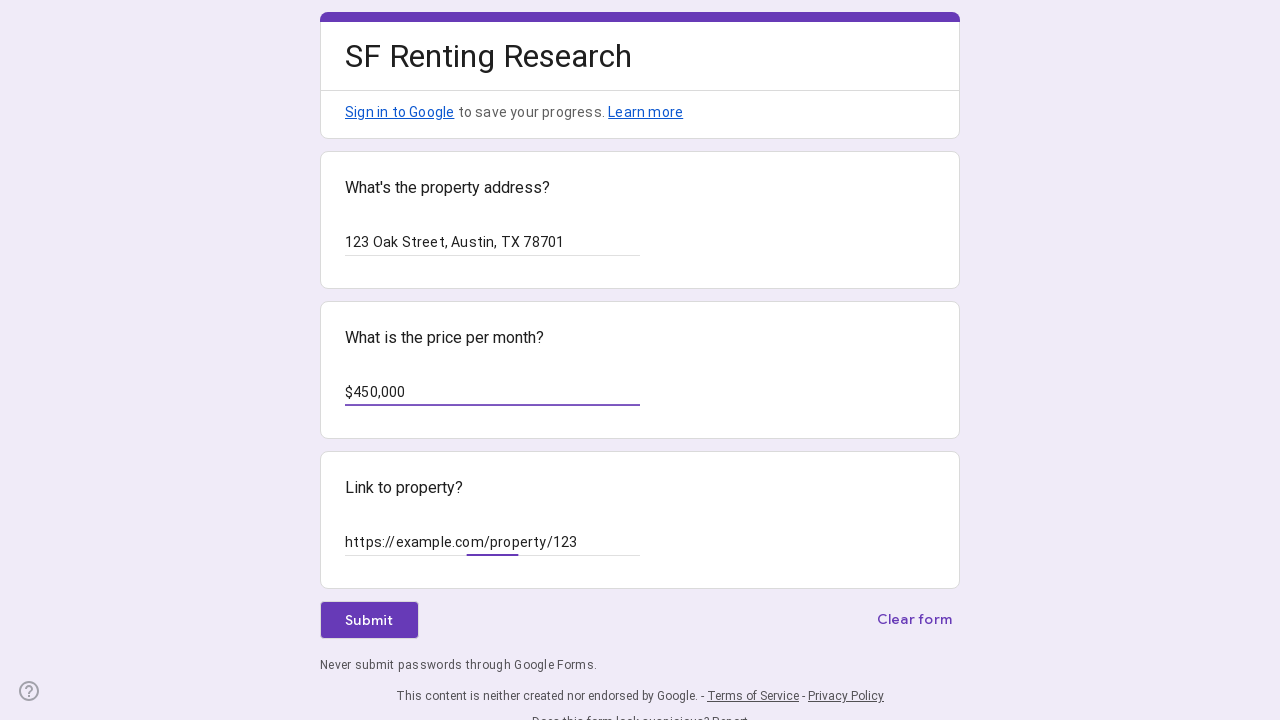

Clicked Submit button to submit the form at (369, 620) on div[role="button"]:has-text("Submit")
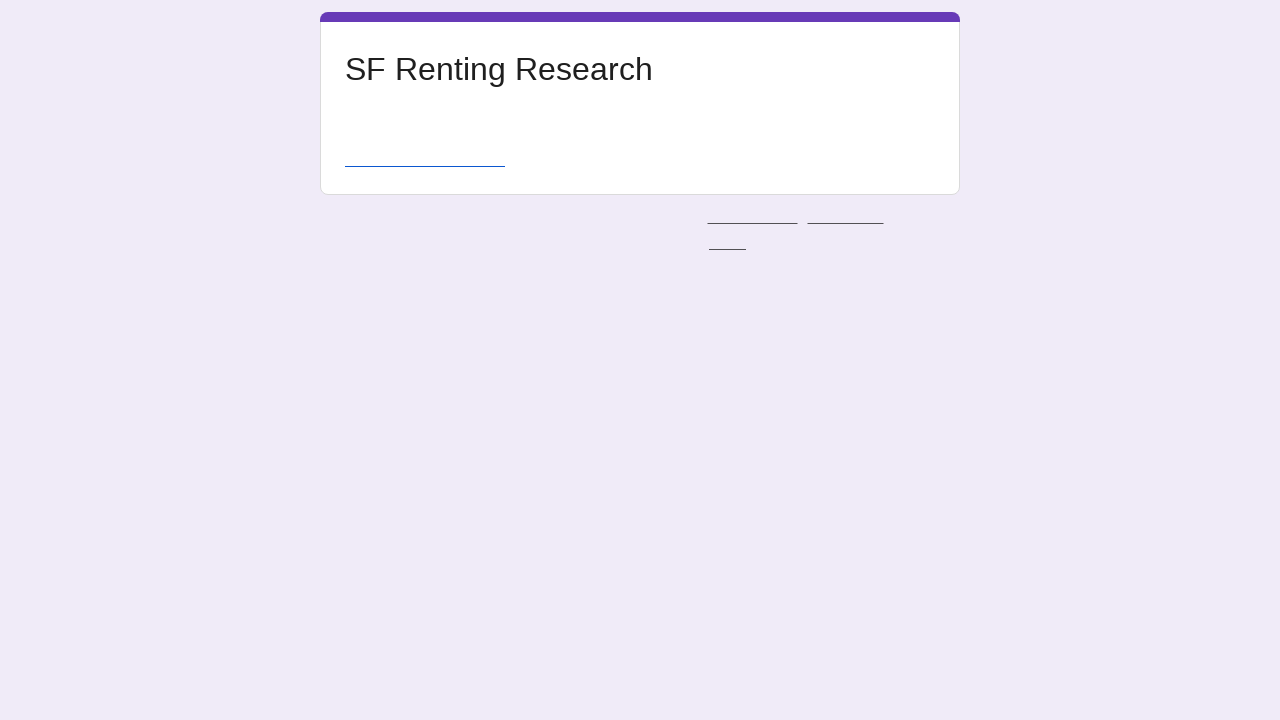

Form submitted successfully - confirmation page loaded
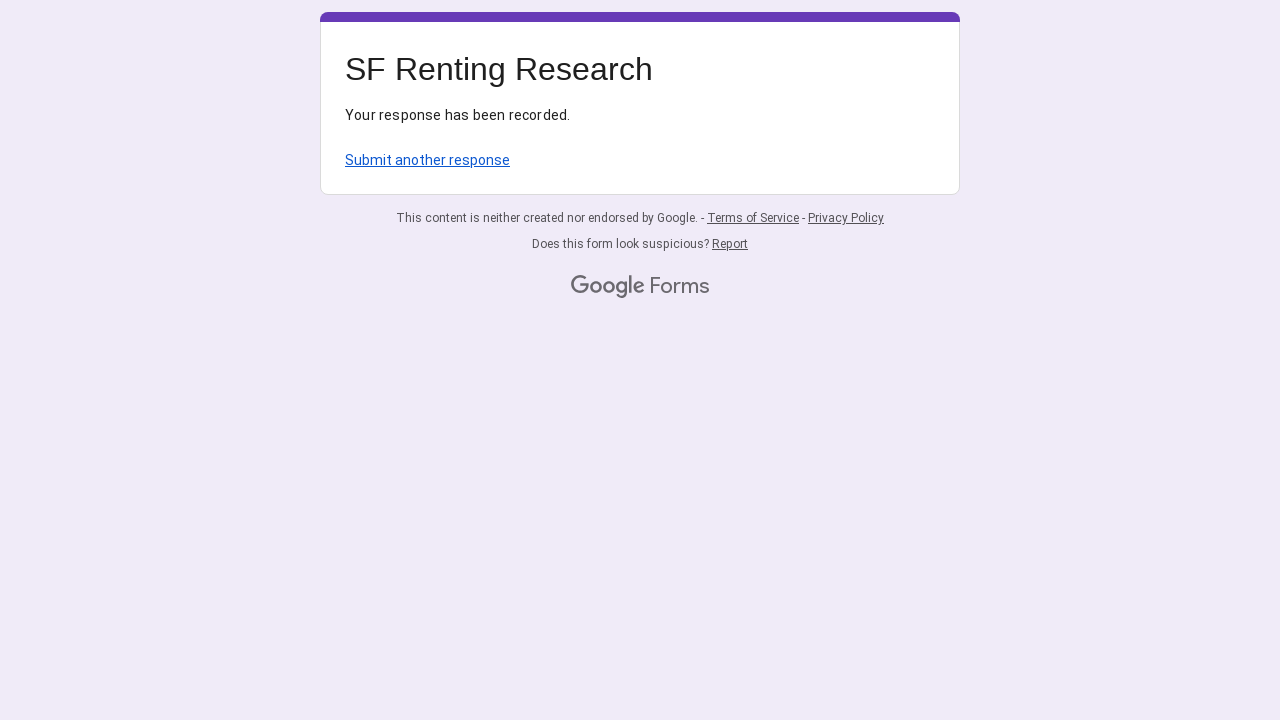

Clicked 'Submit another response' link to submit next property at (428, 160) on a:has-text("Submit another response")
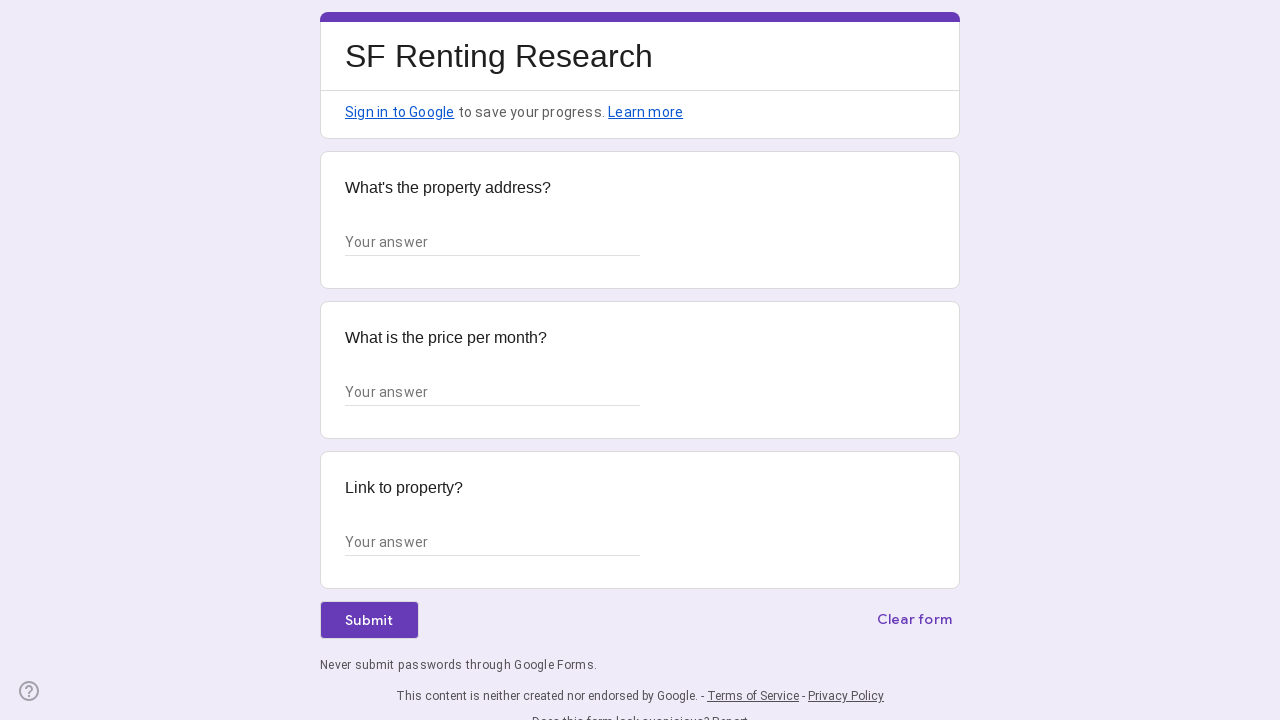

Form reloaded and is ready for next property submission
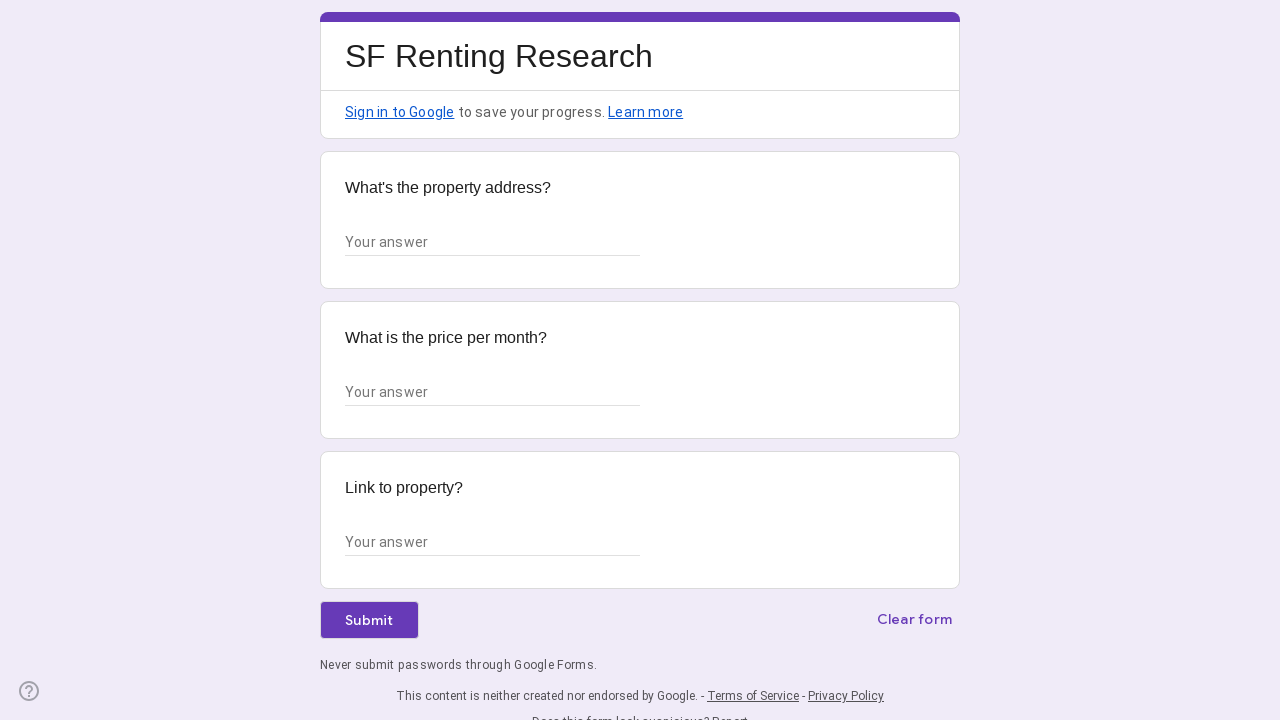

Filled address field with '456 Maple Avenue, Denver, CO 80202' on xpath=//input[@type="text"] >> nth=0
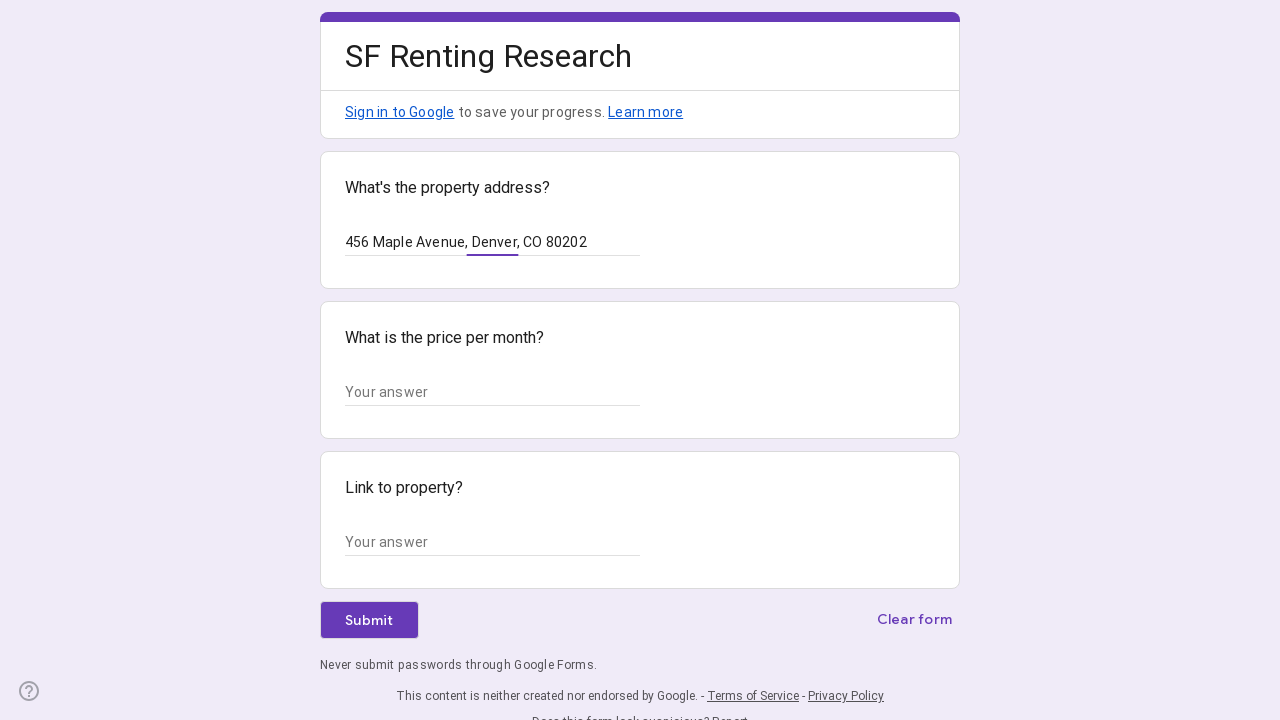

Filled price field with '$325,000' on xpath=//input[@type="text"] >> nth=1
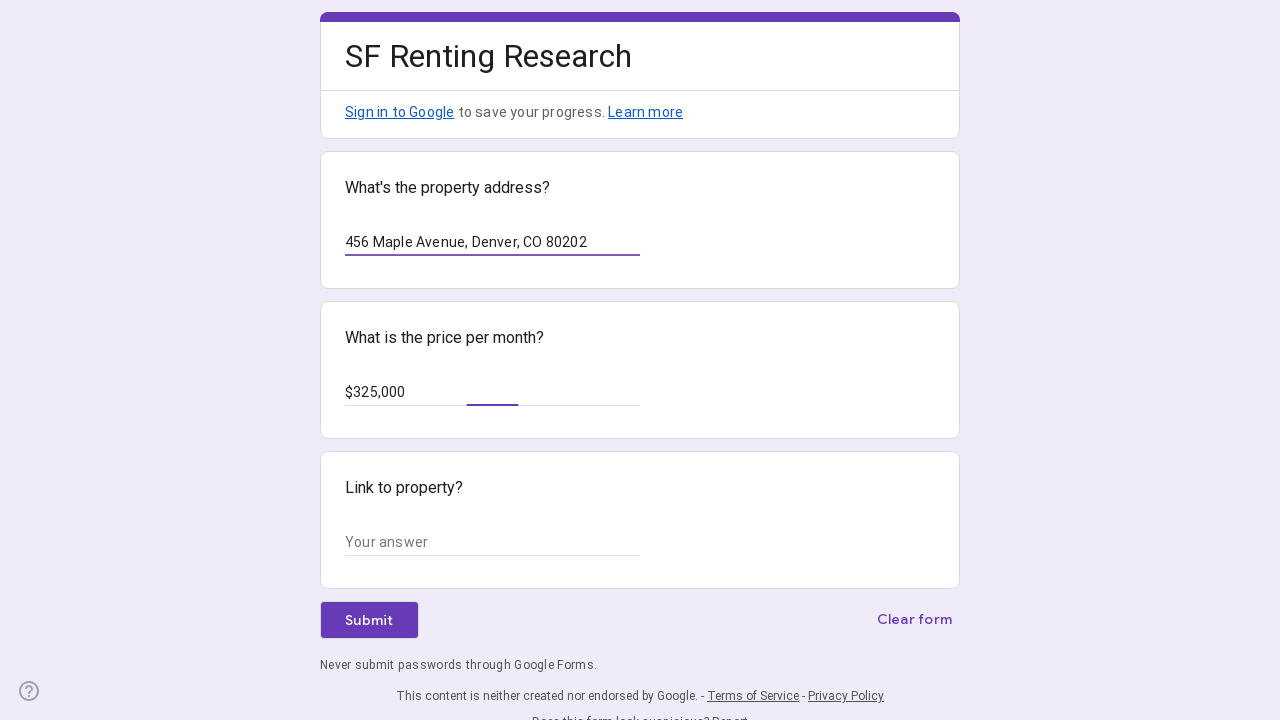

Filled link field with 'https://example.com/property/456' on xpath=//input[@type="text"] >> nth=2
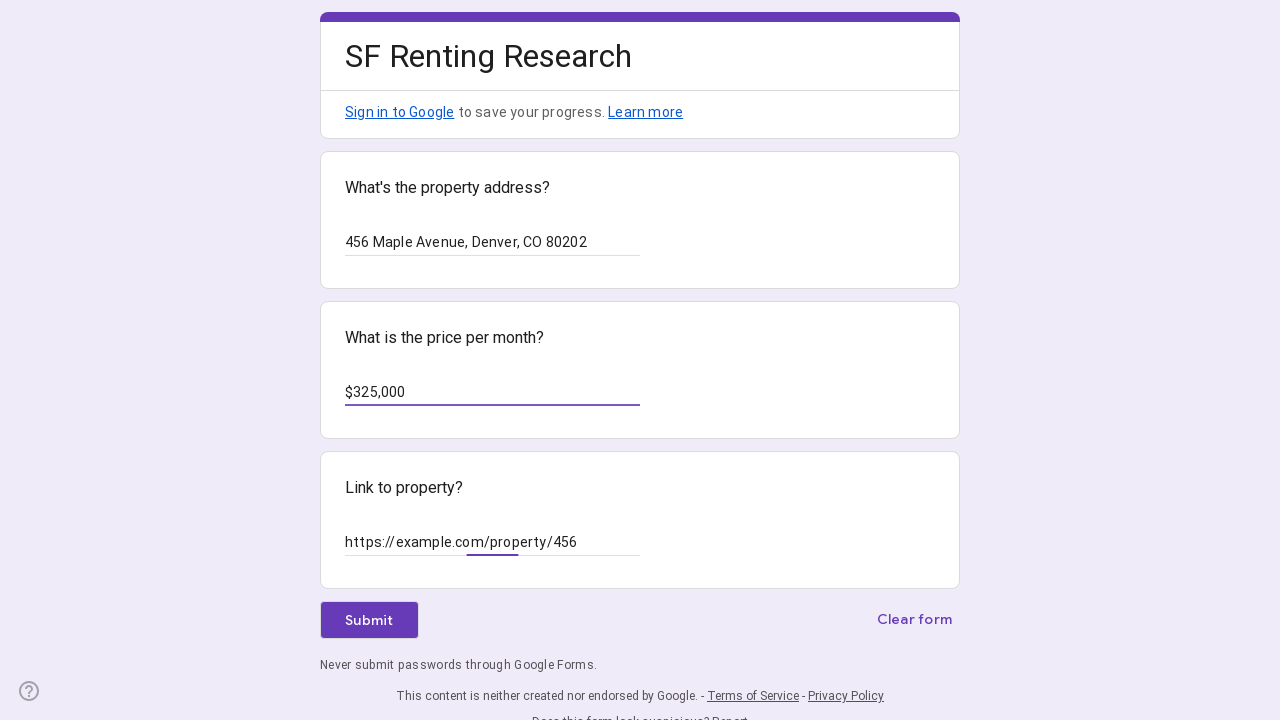

Clicked Submit button to submit the form at (369, 620) on div[role="button"]:has-text("Submit")
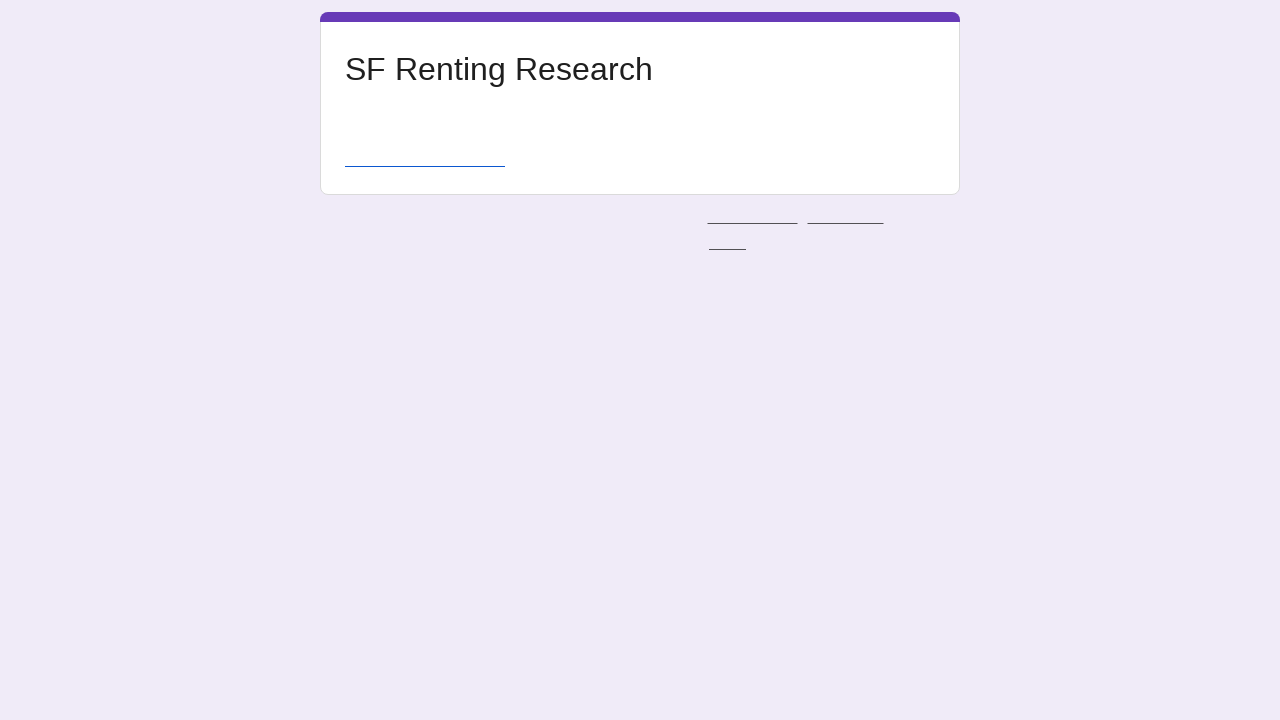

Form submitted successfully - confirmation page loaded
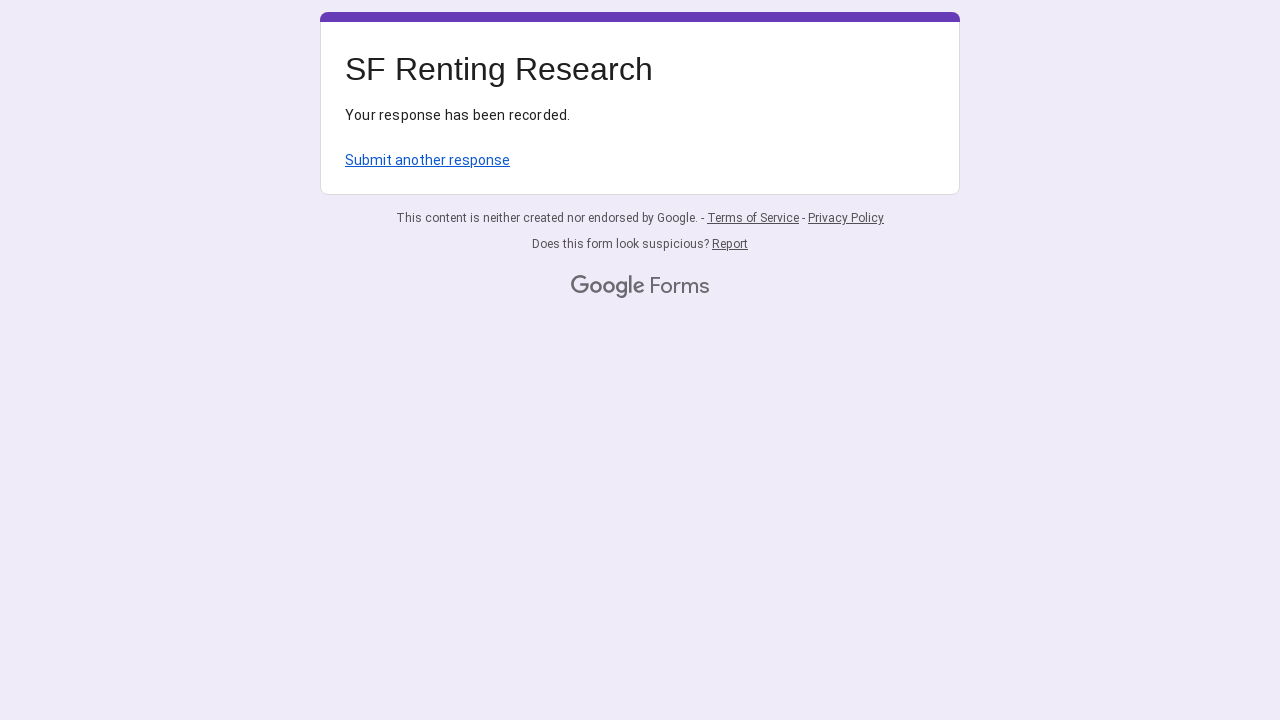

Clicked 'Submit another response' link to submit next property at (428, 160) on a:has-text("Submit another response")
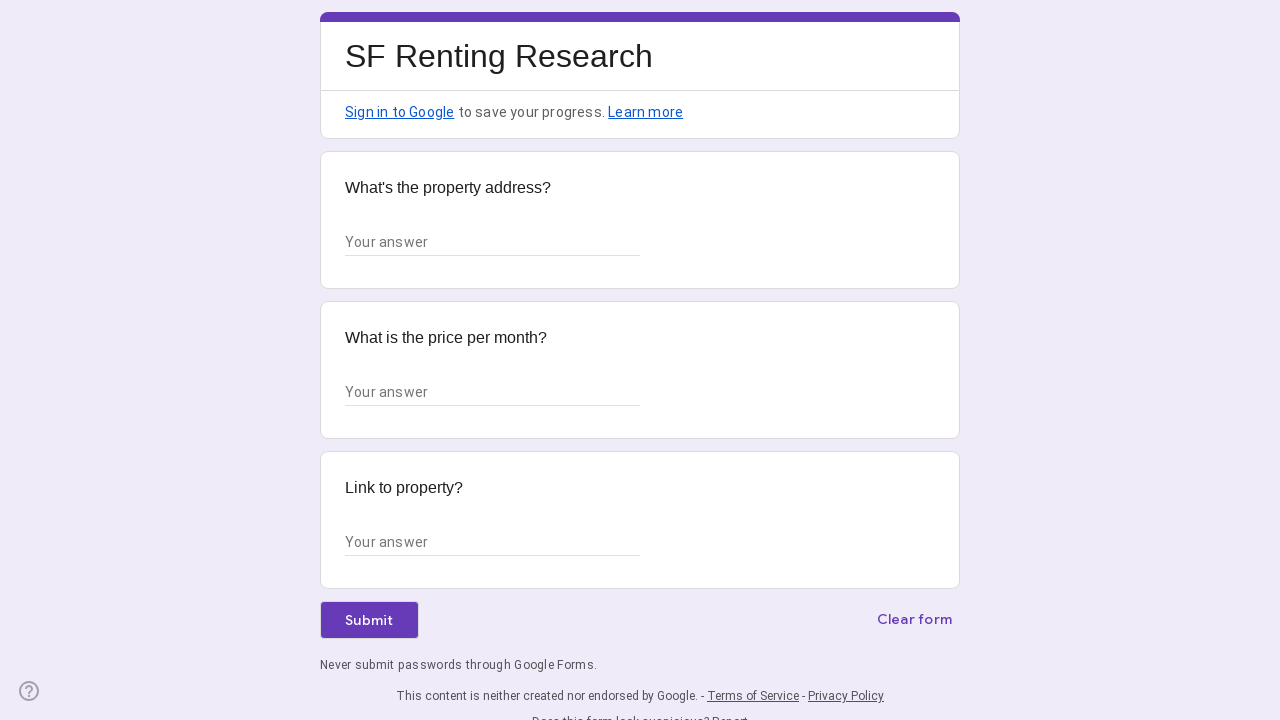

Form reloaded and is ready for next property submission
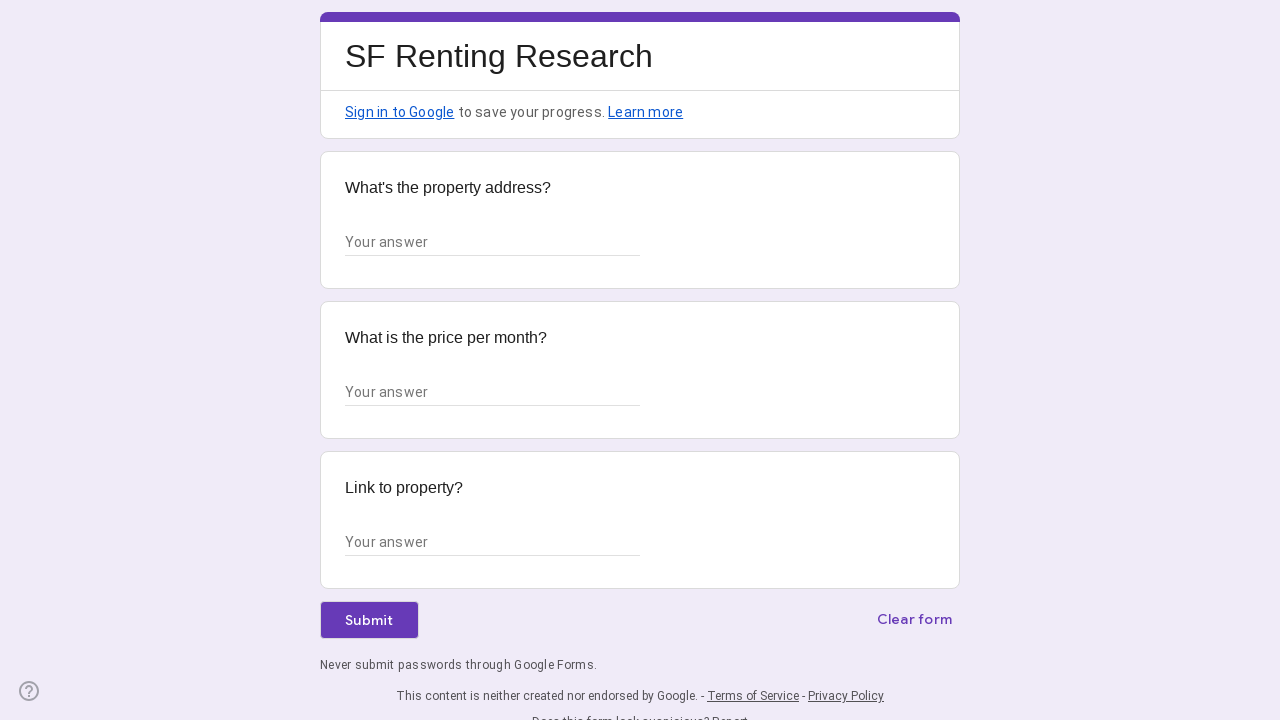

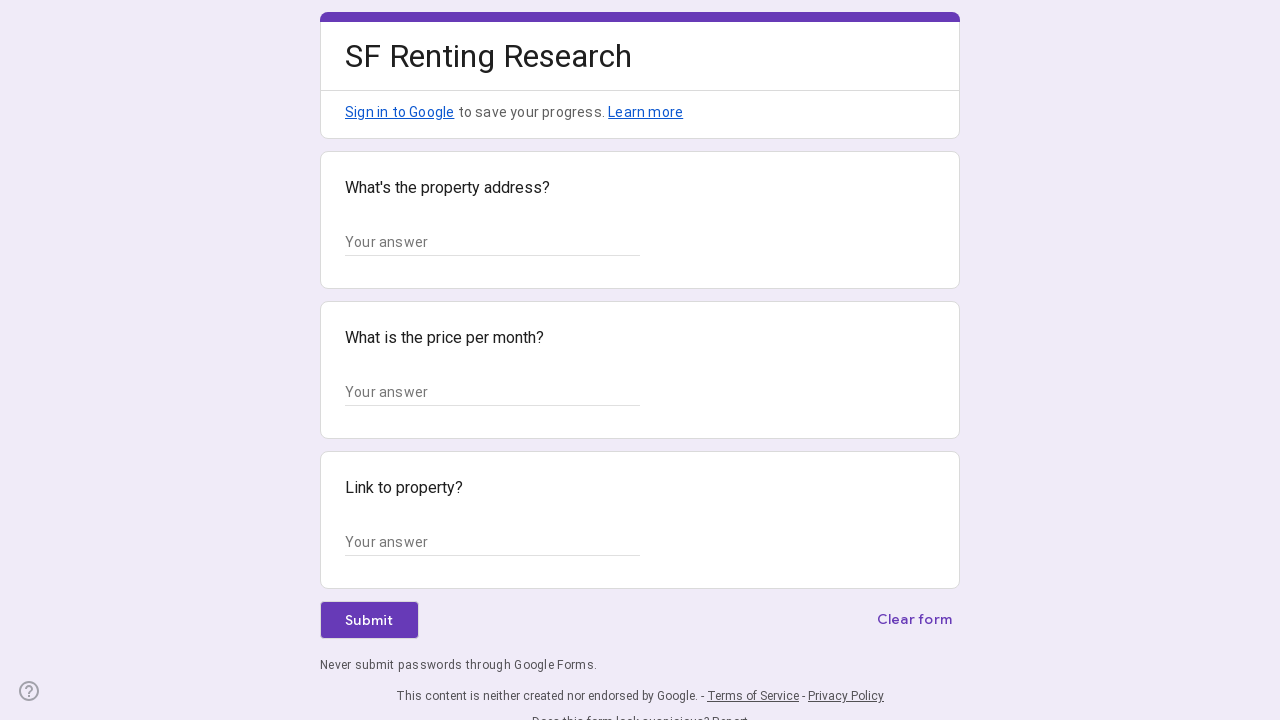